Tests alert handling functionality by entering a name, triggering an alert, and accepting it after verifying the alert text contains the entered name

Starting URL: https://rahulshettyacademy.com/AutomationPractice/

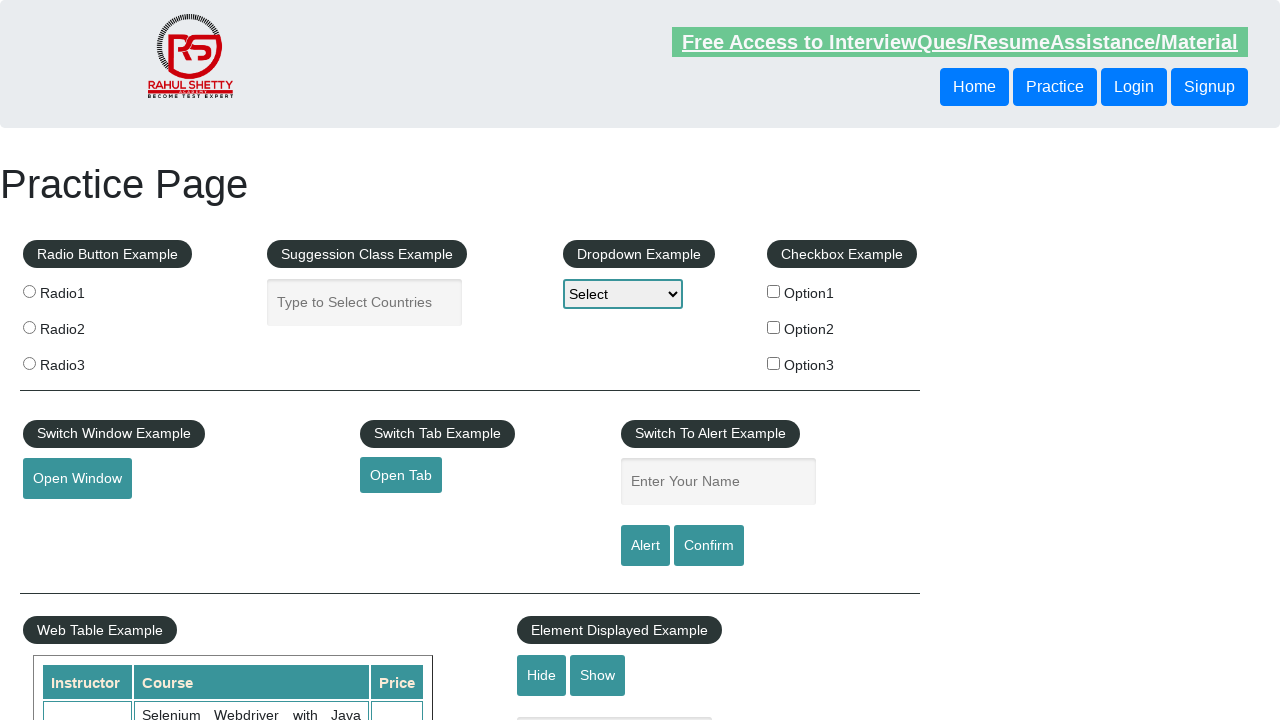

Filled name field with 'Sameer' on #name
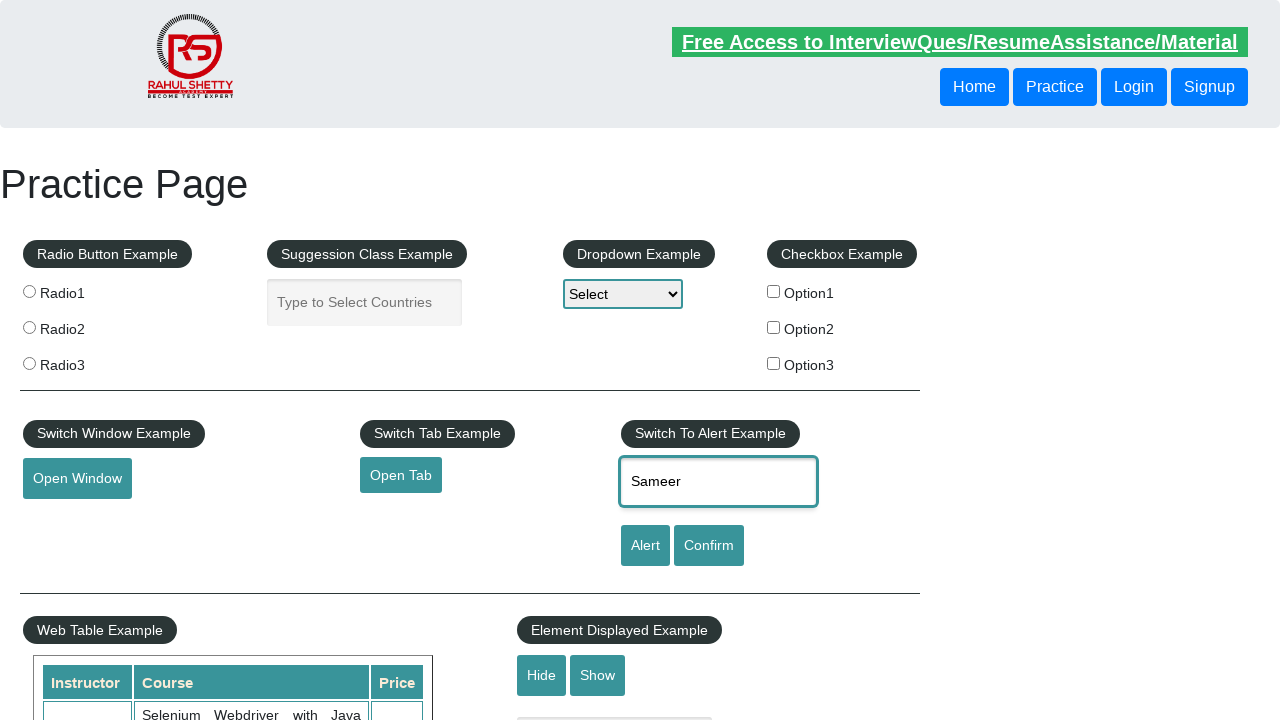

Clicked alert button to trigger alert at (645, 546) on #alertbtn
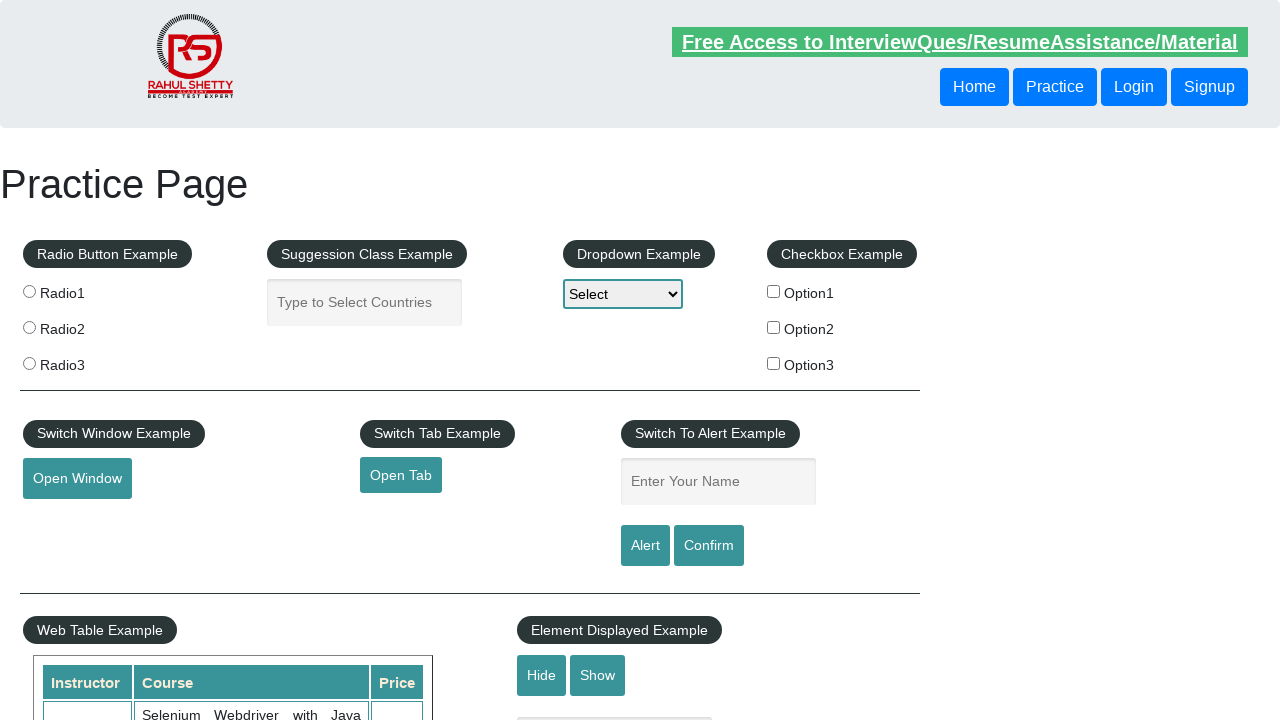

Set up dialog handler to accept alerts
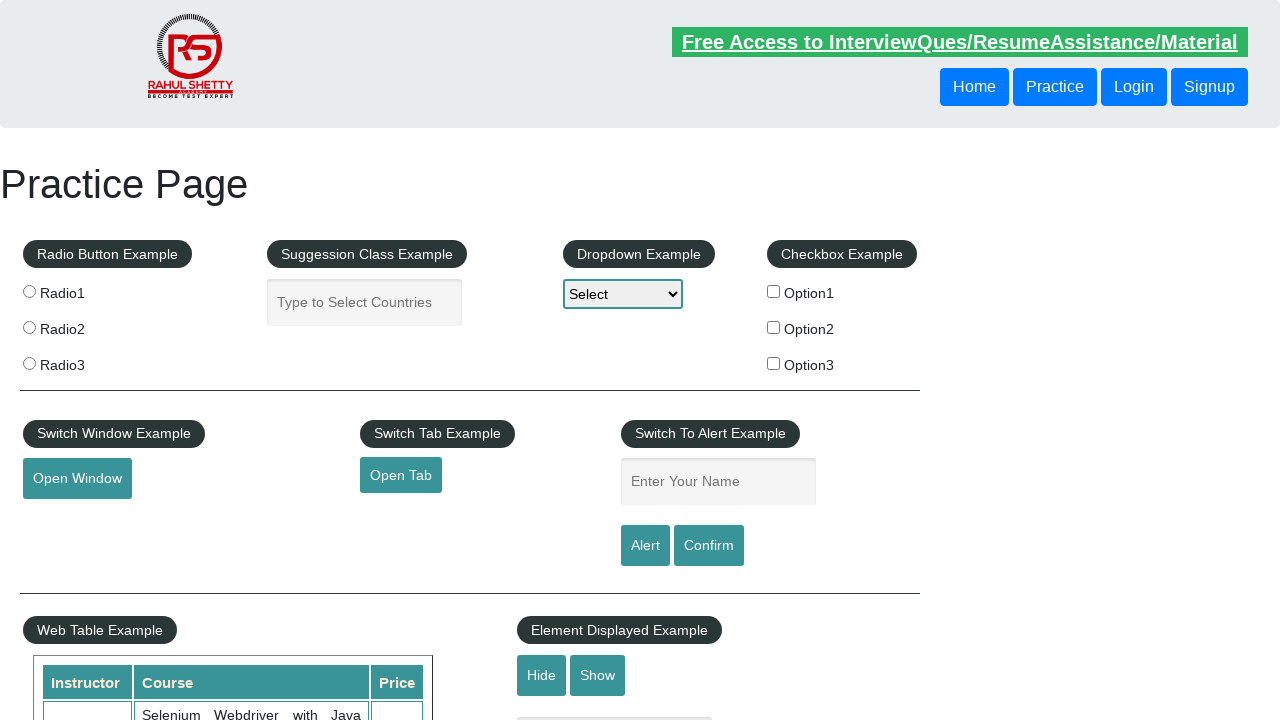

Clicked alert button and accepted the alert dialog at (645, 546) on #alertbtn
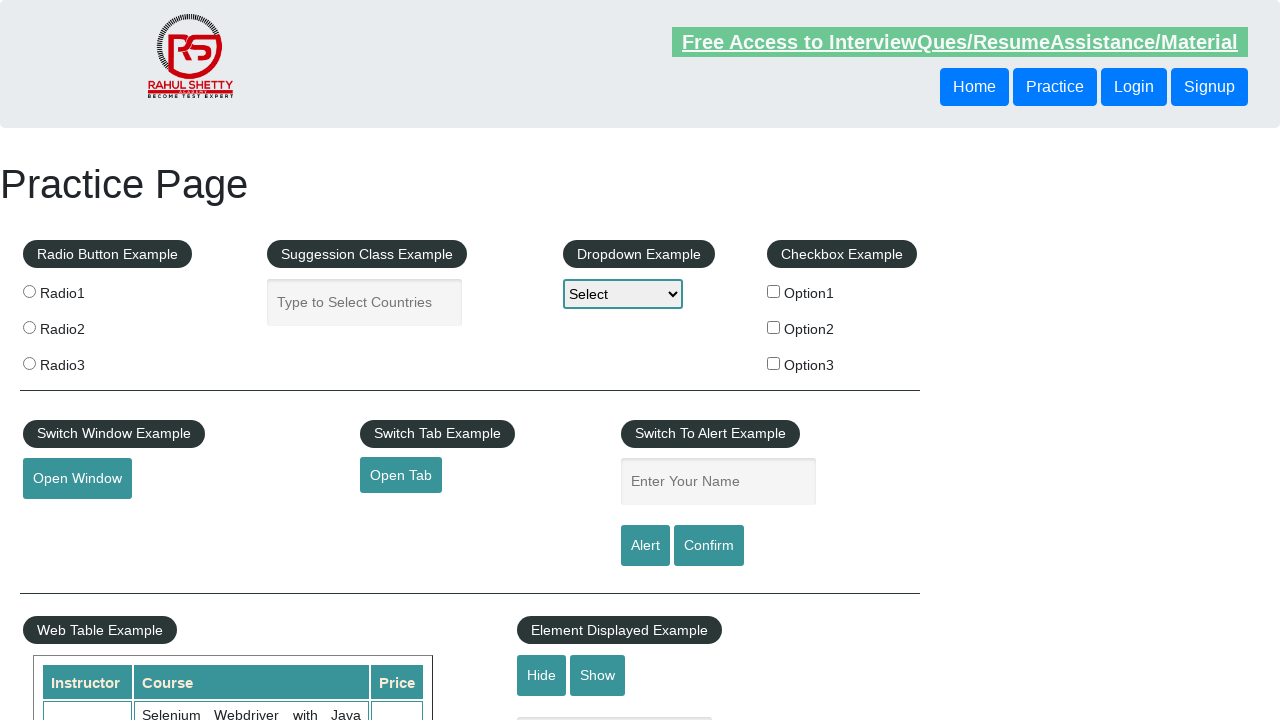

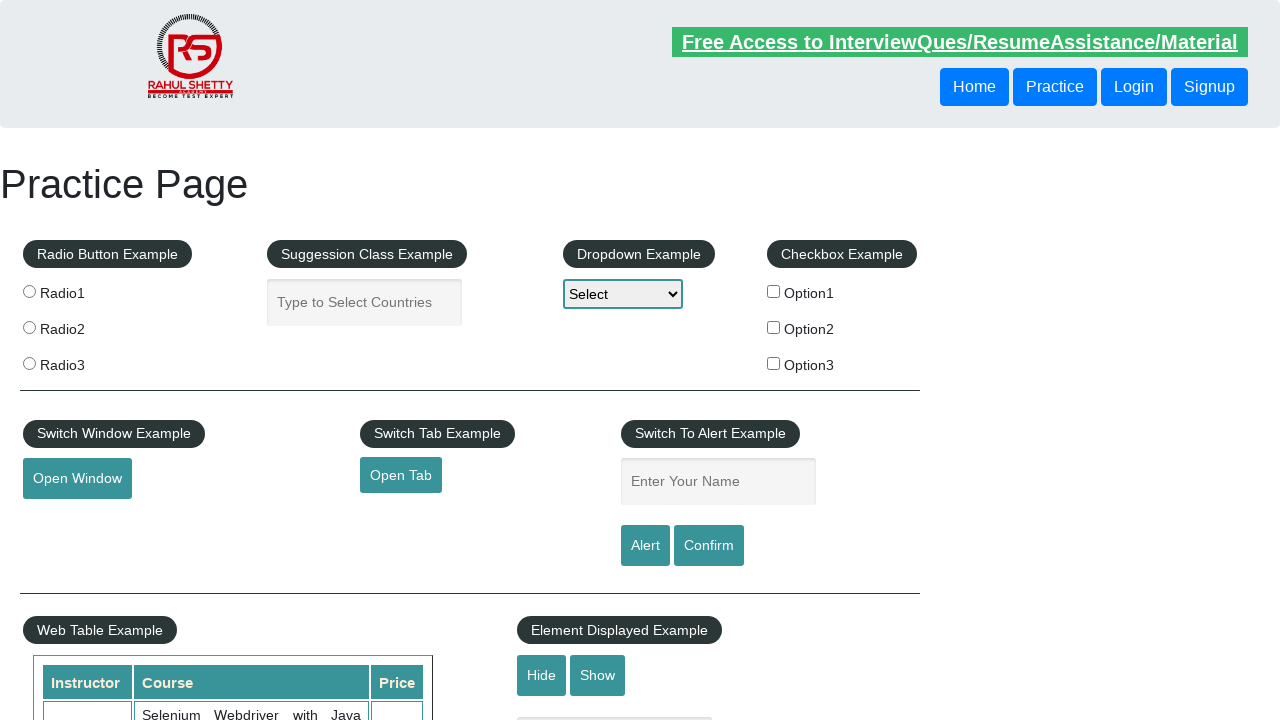